Visits the DemoQA homepage and verifies that the header logo image element is present on the page.

Starting URL: https://demoqa.com/

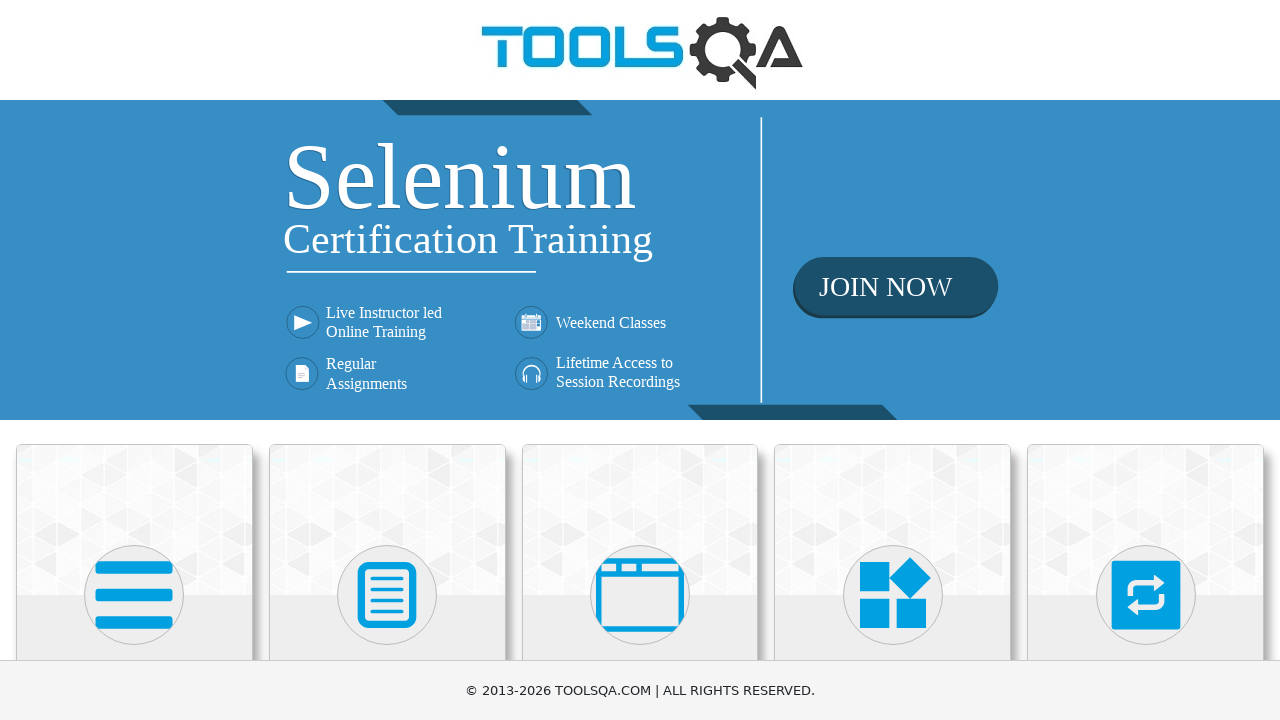

Navigated to DemoQA homepage
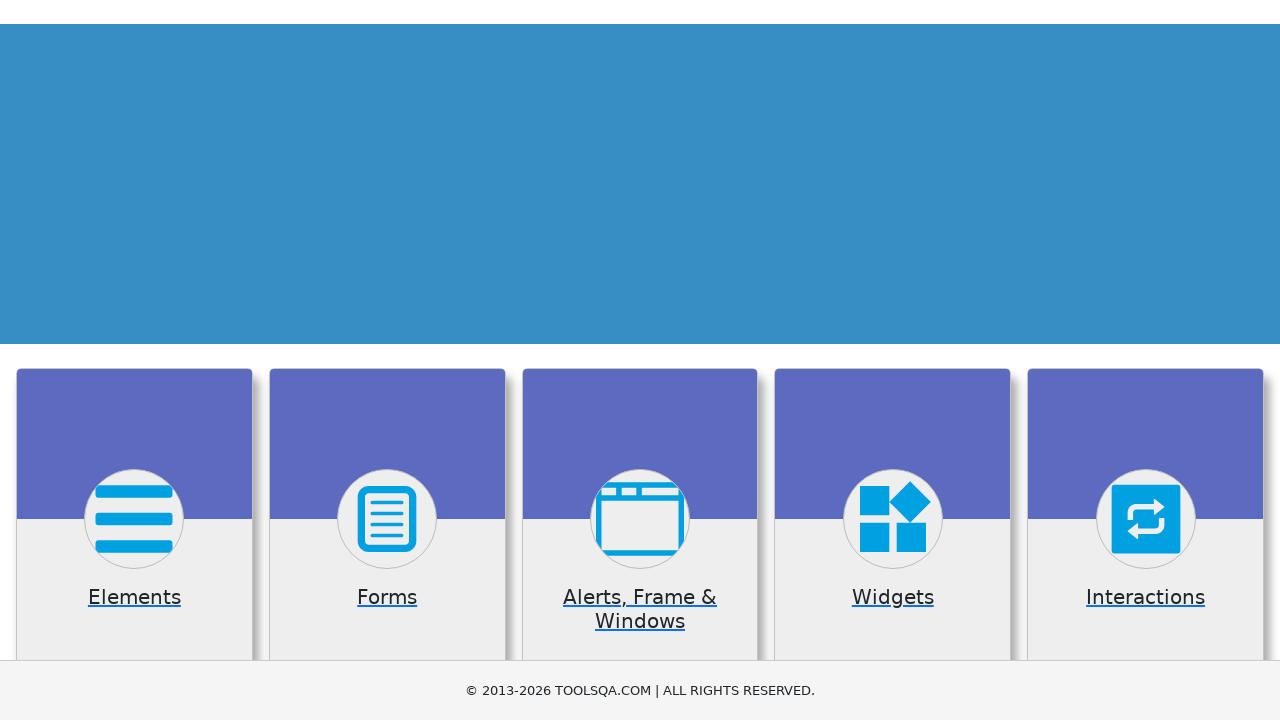

Header logo image element is present on the page
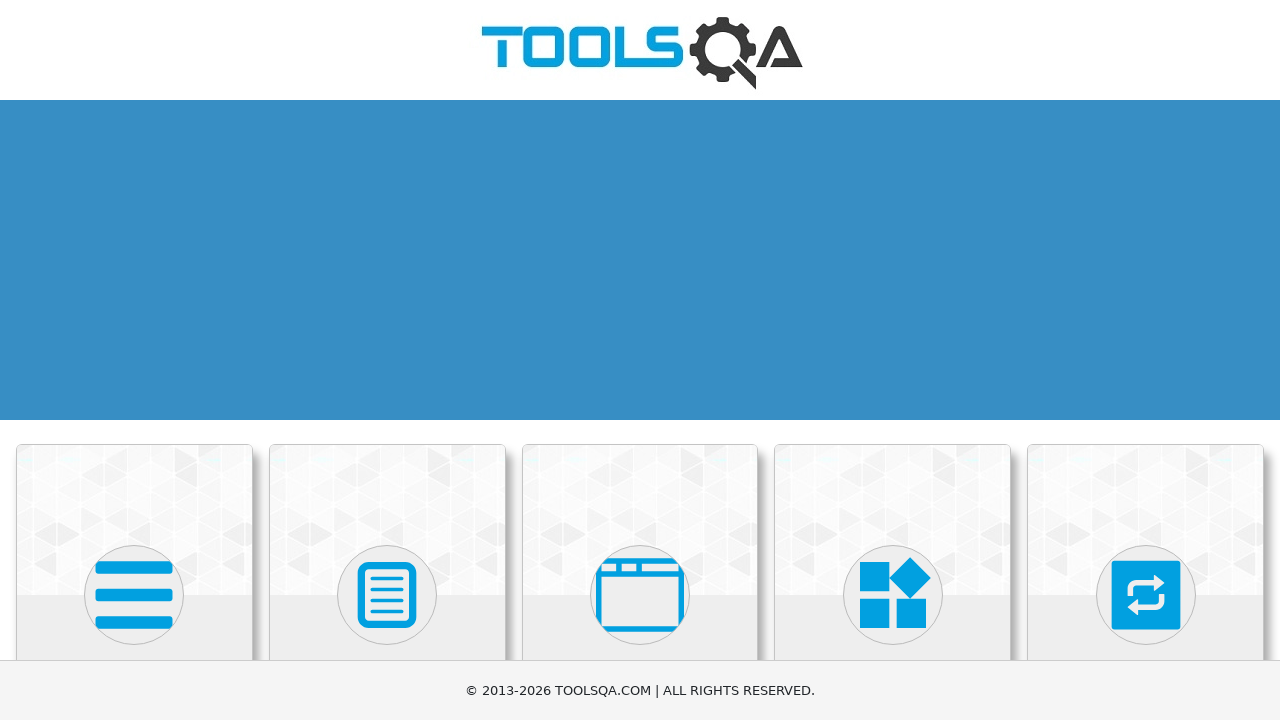

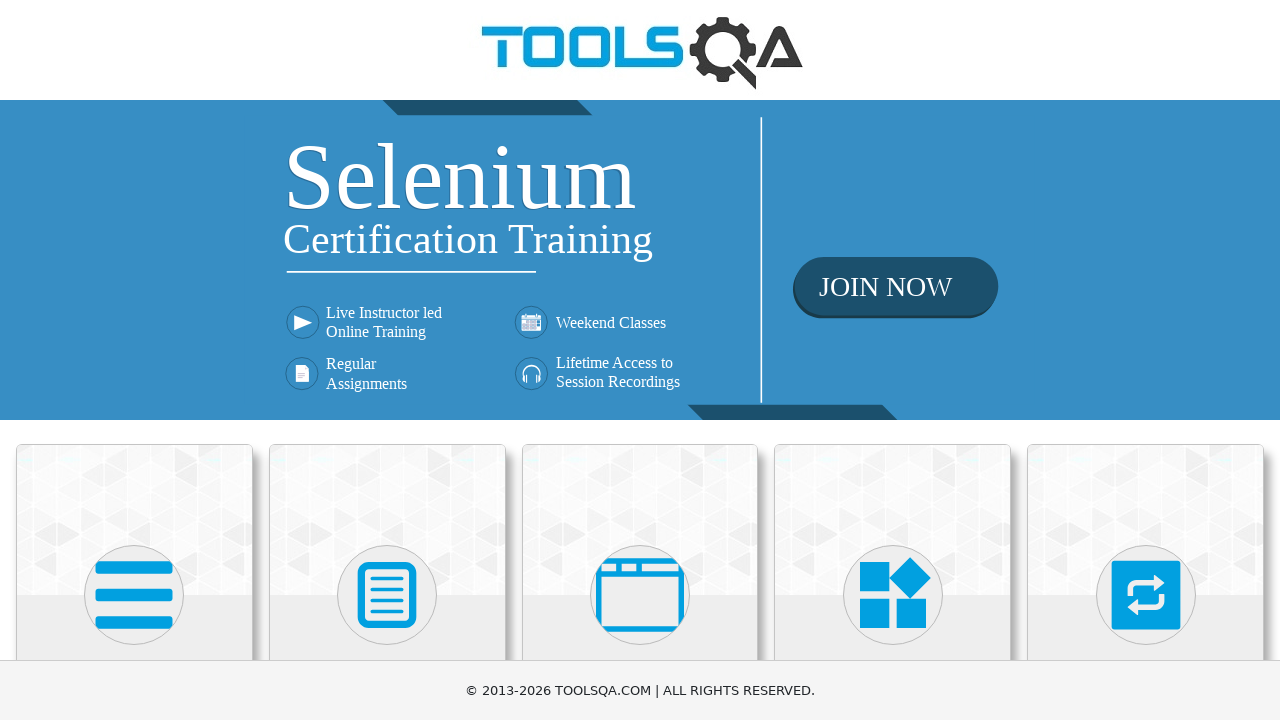